Tests filling out a complete feedback form with name, age, language checkbox, gender radio button, dropdown selection, and comment, then submits and verifies the confirmation page displays the entered values.

Starting URL: https://kristinek.github.io/site/tasks/provide_feedback

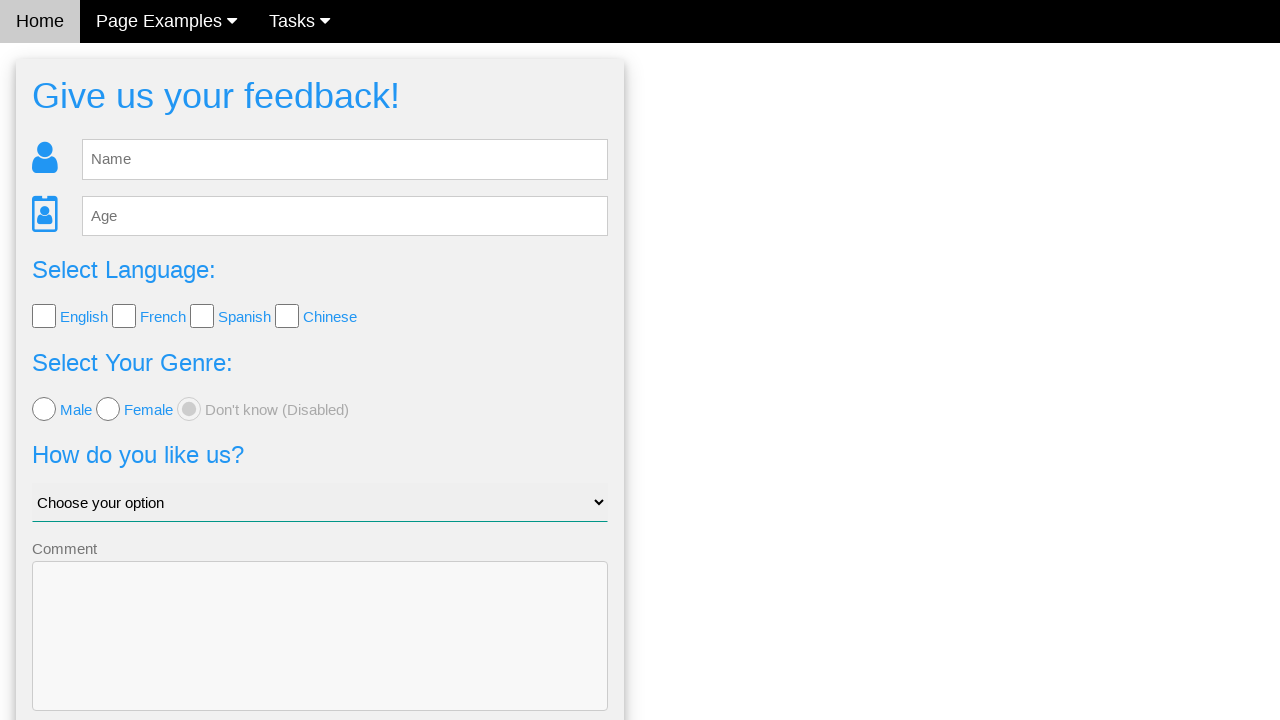

Filled name field with 'ABC' on input[name='name']
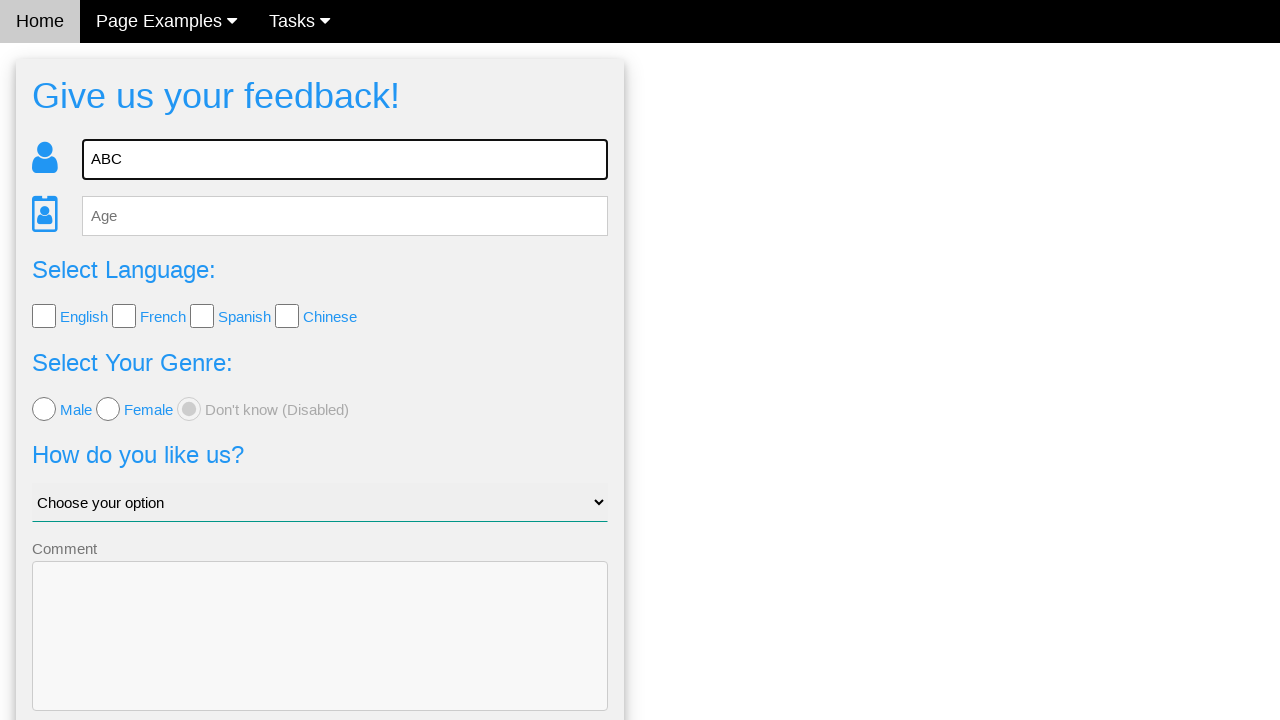

Filled age field with '30' on input[name='age']
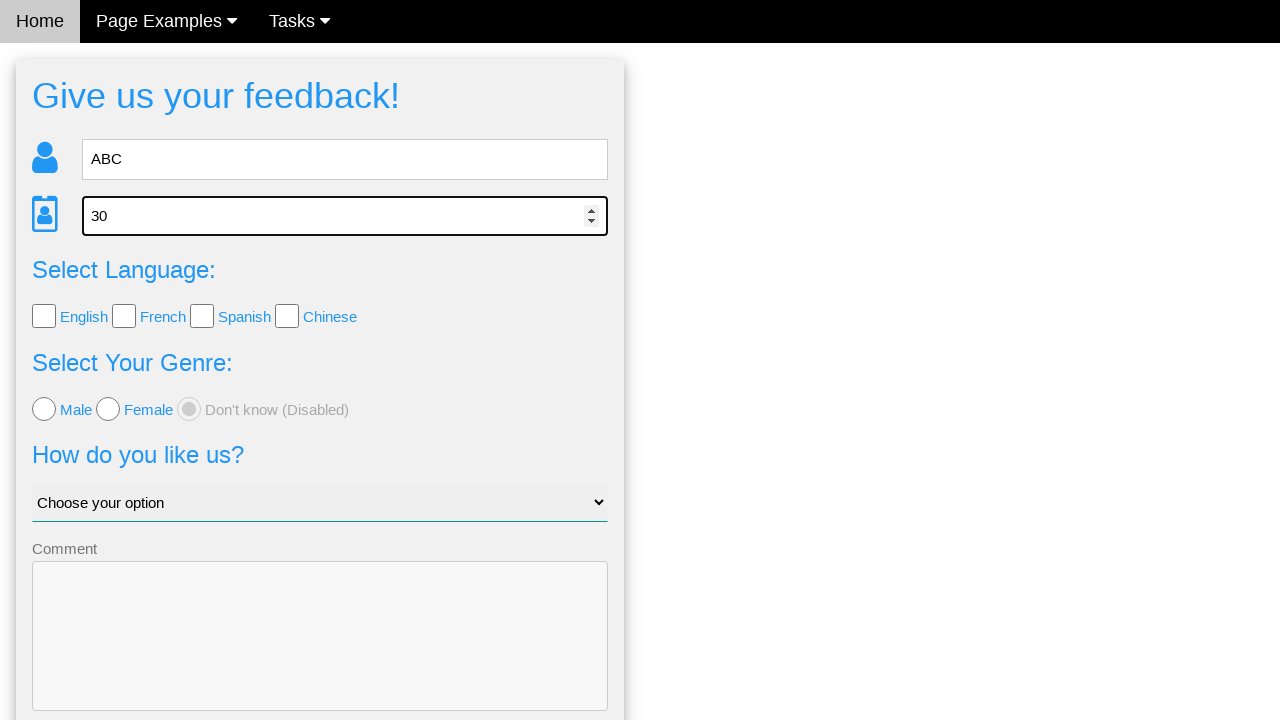

Selected Spanish language checkbox at (202, 316) on input[type='checkbox'] >> nth=2
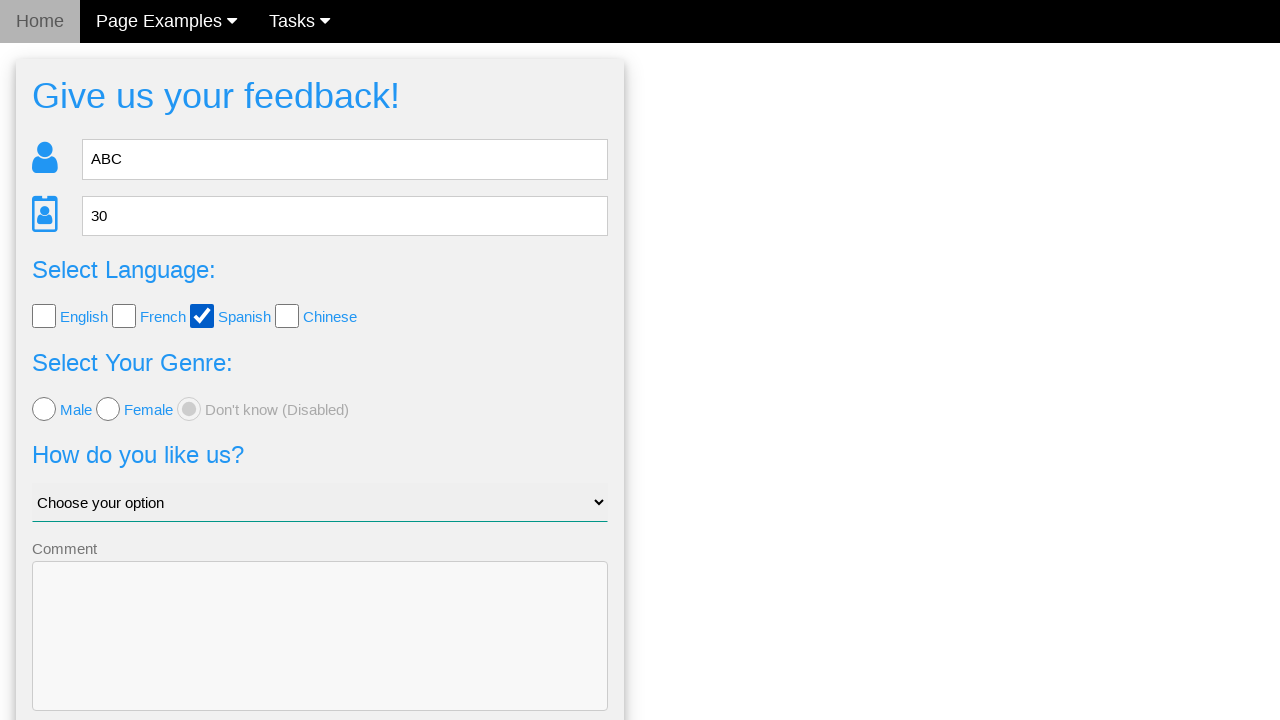

Selected female gender radio button at (108, 409) on input[type='radio'] >> nth=1
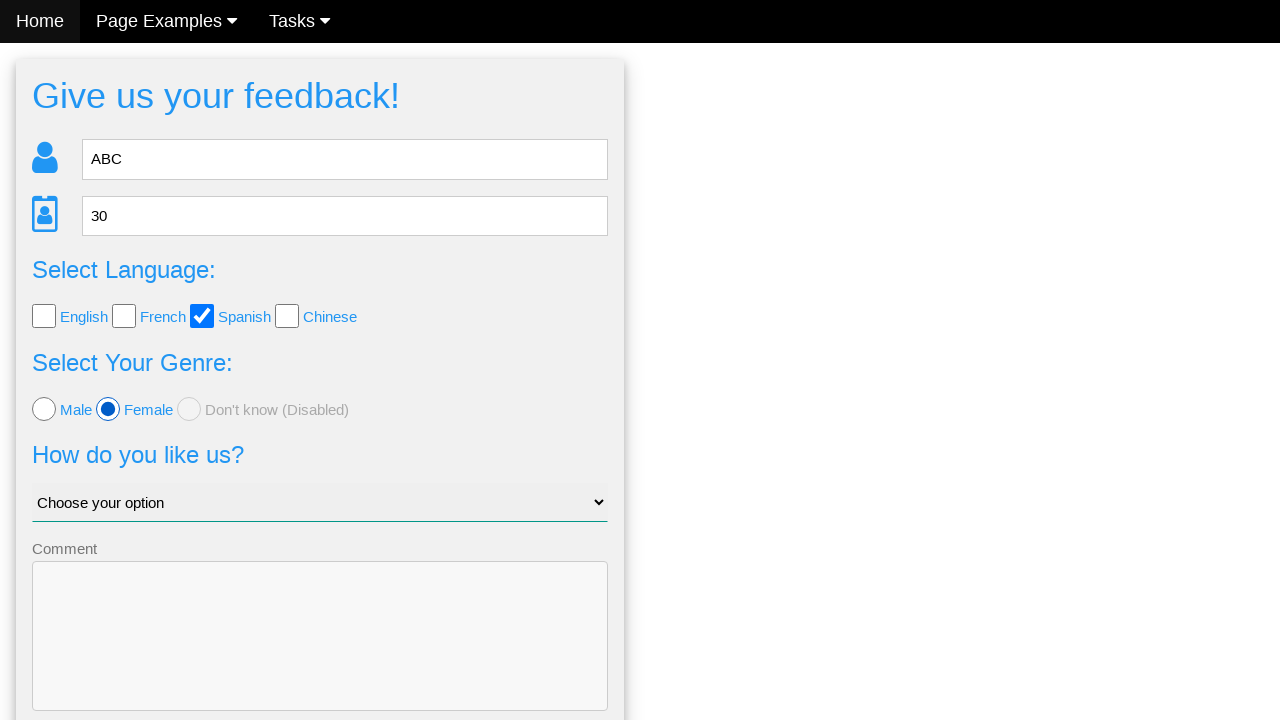

Selected 'Good' from dropdown on select
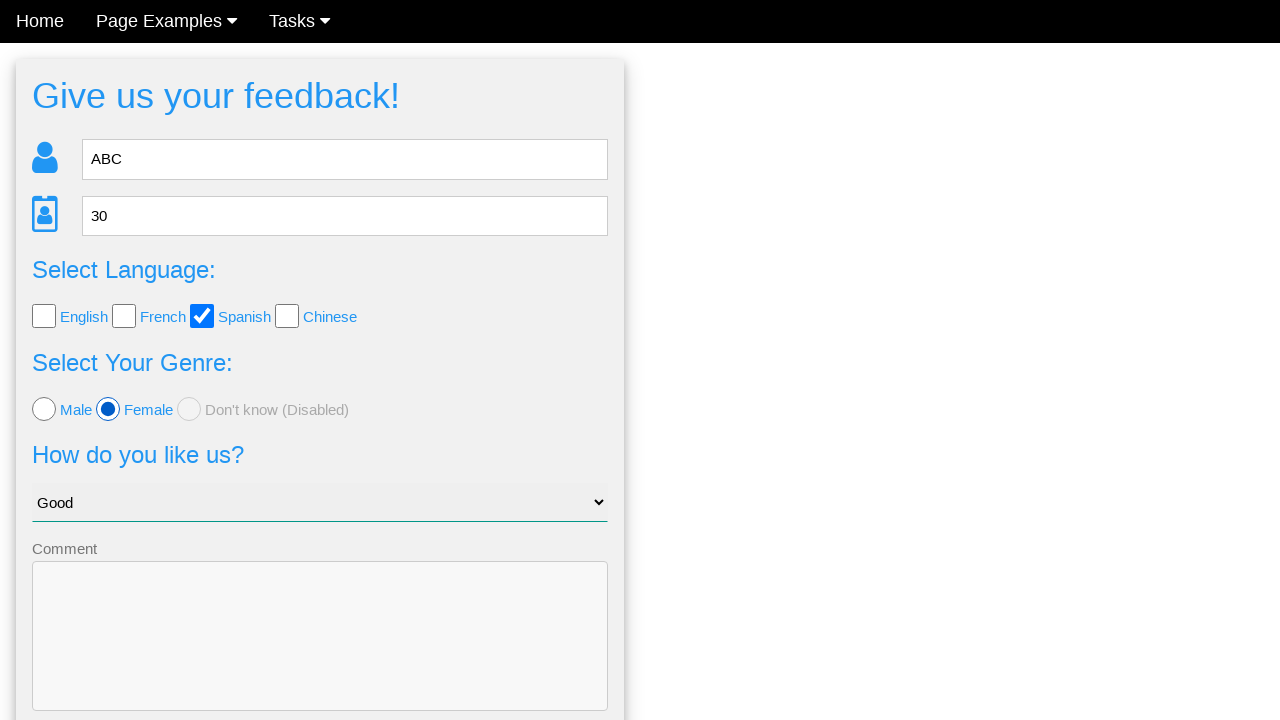

Filled comment field with 'ABC123' on textarea[name='comment']
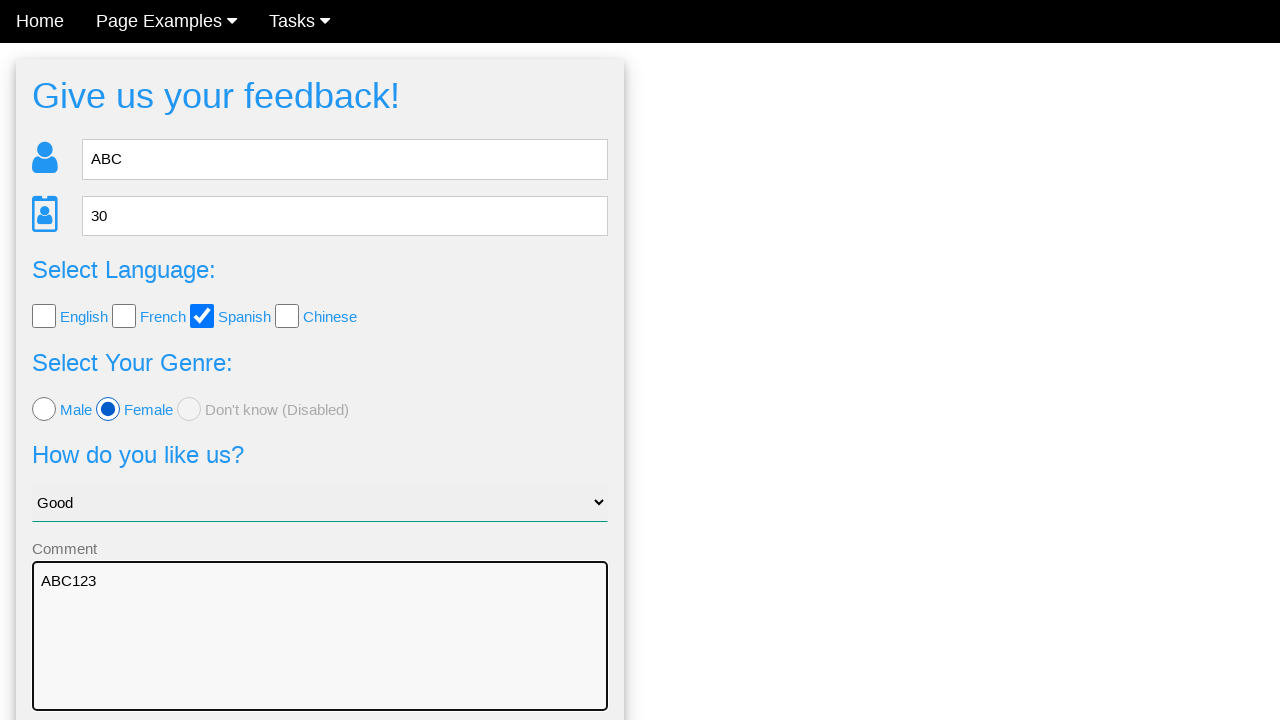

Clicked submit button to send feedback at (320, 656) on button[type='submit'], input[type='submit'], .btn
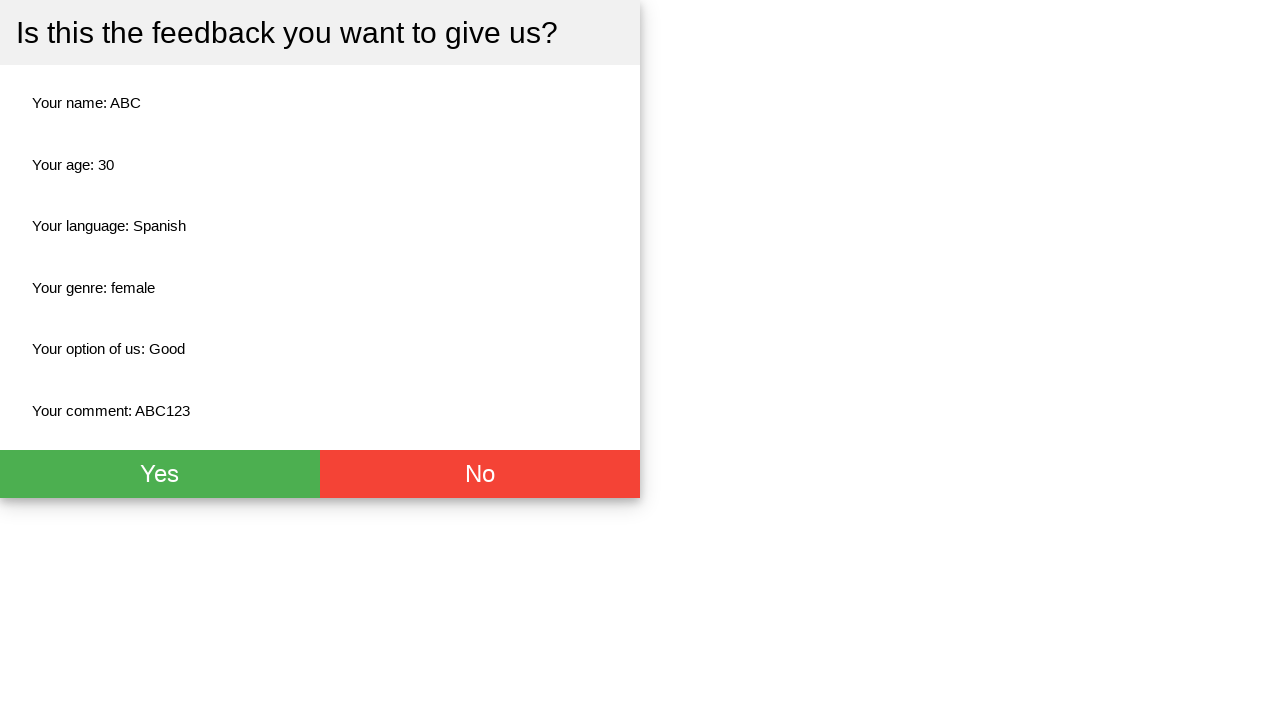

Feedback confirmation page loaded and displayed confirmation message
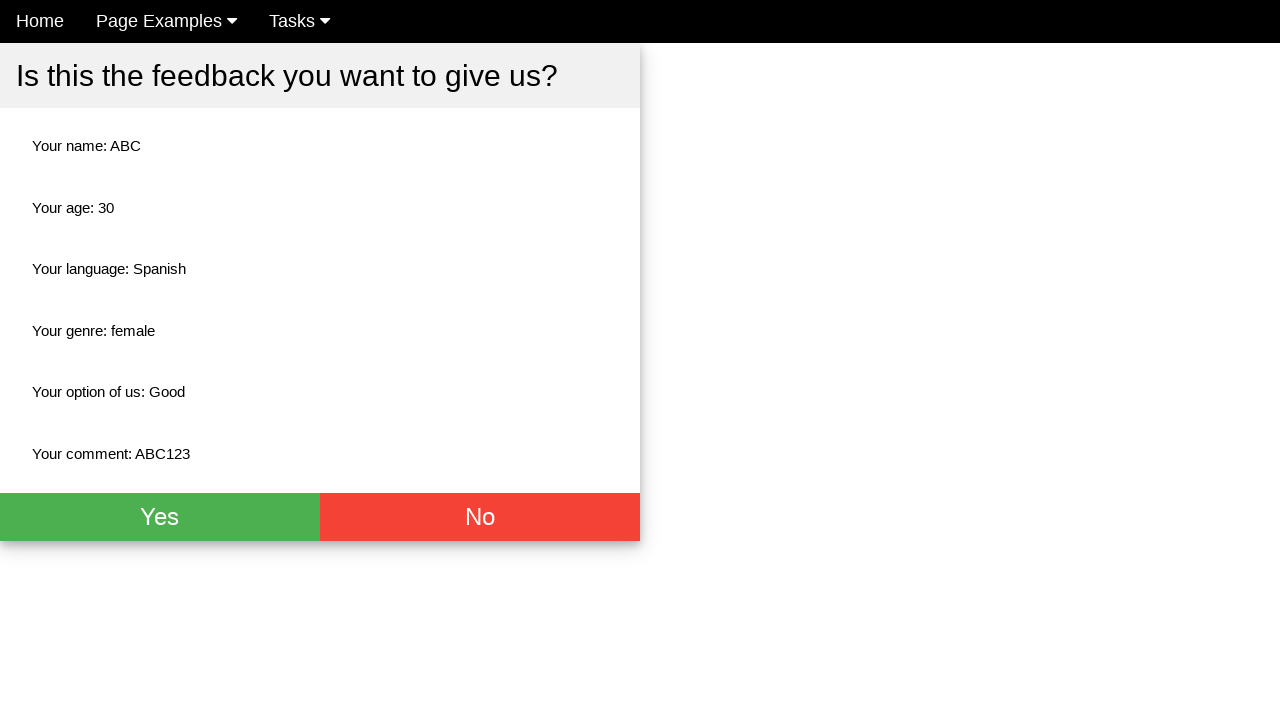

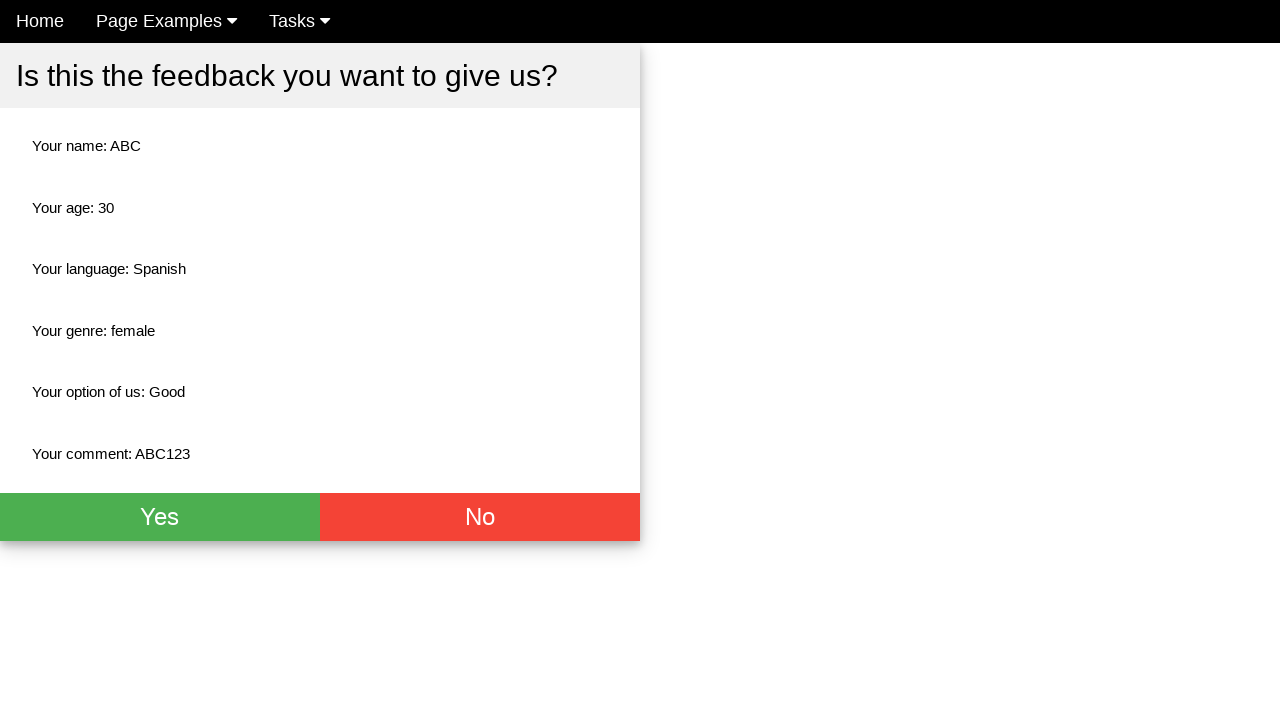